Tests drag and drop functionality by dragging an element using specific pixel offsets to position it over the drop target.

Starting URL: https://jqueryui.com/droppable/

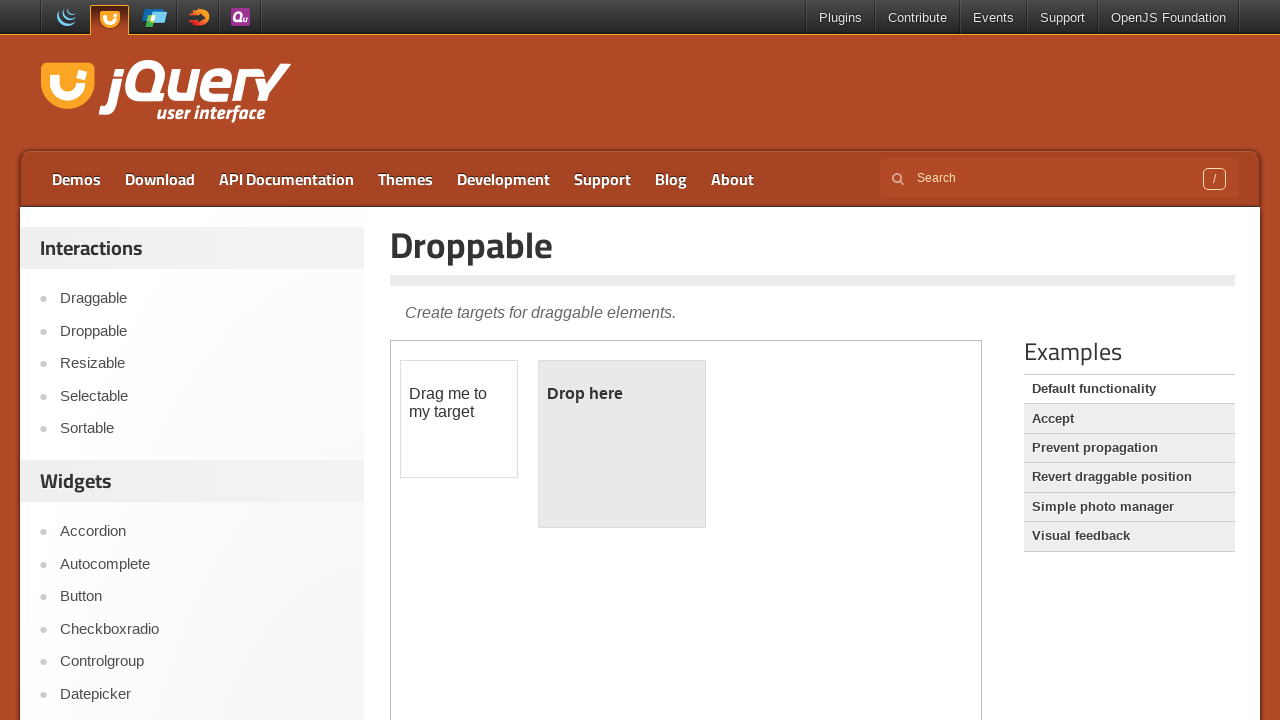

Located iframe containing drag-drop elements
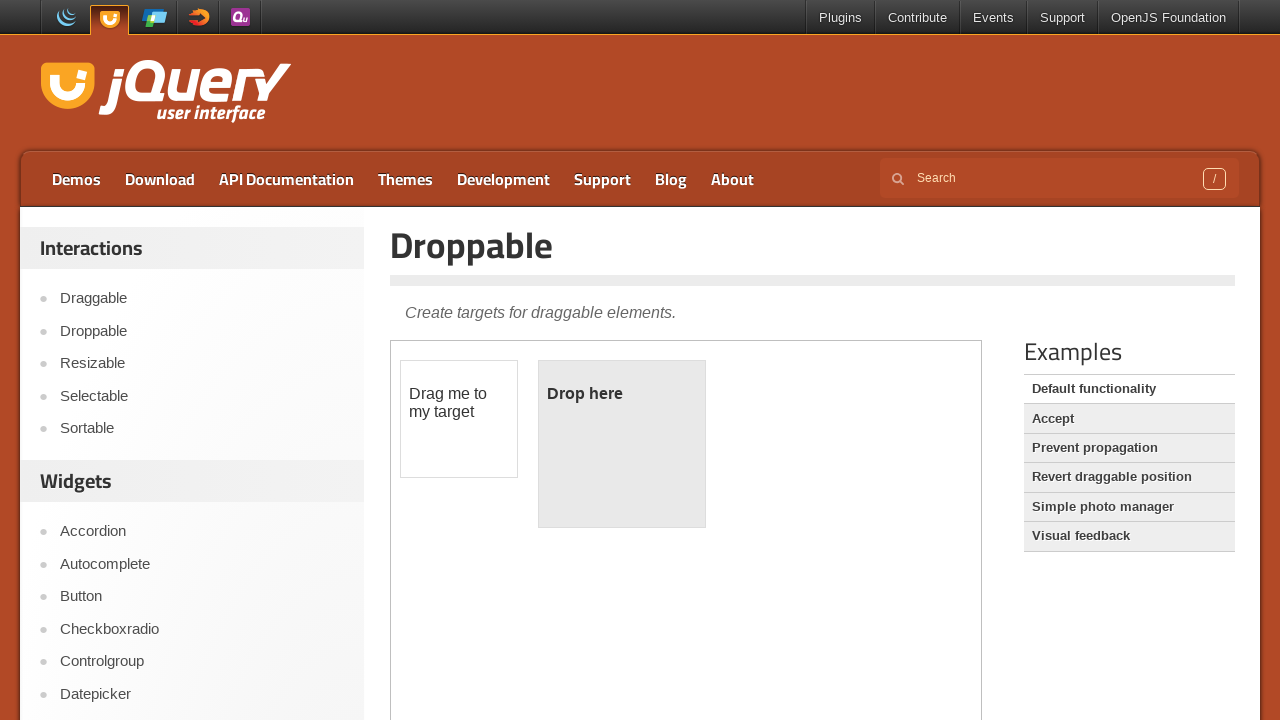

Located draggable element
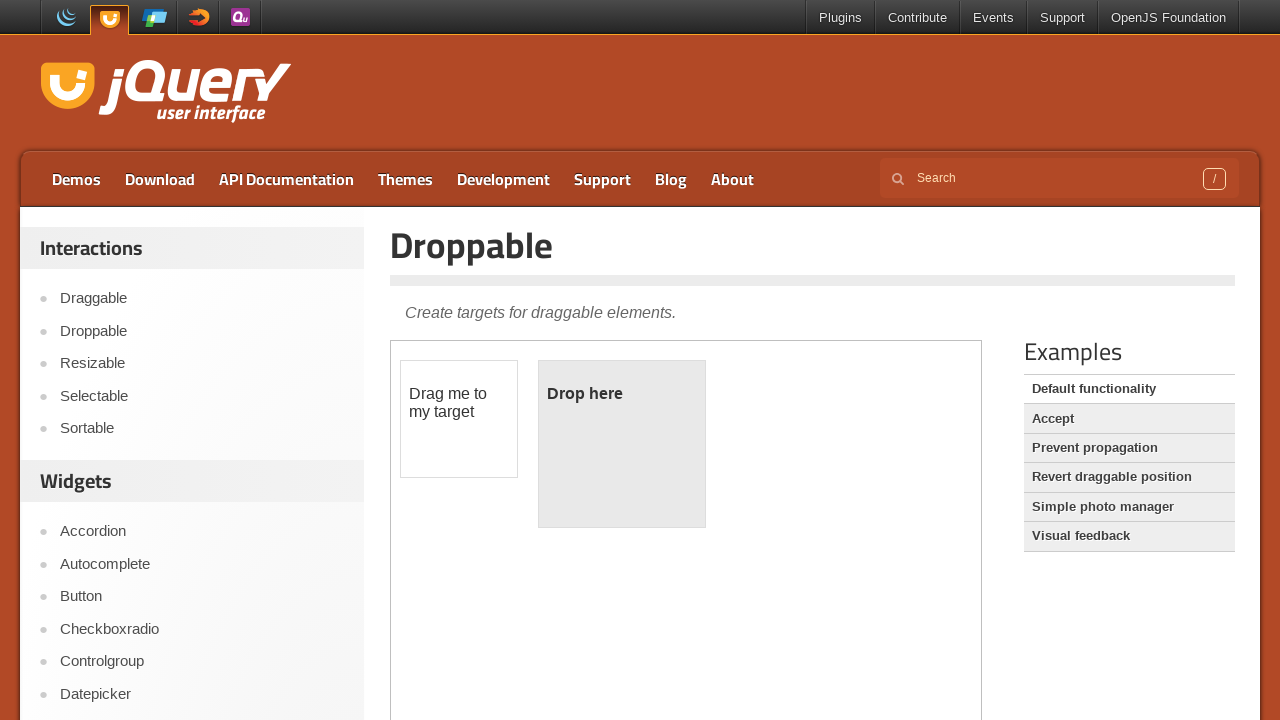

Retrieved bounding box of draggable element
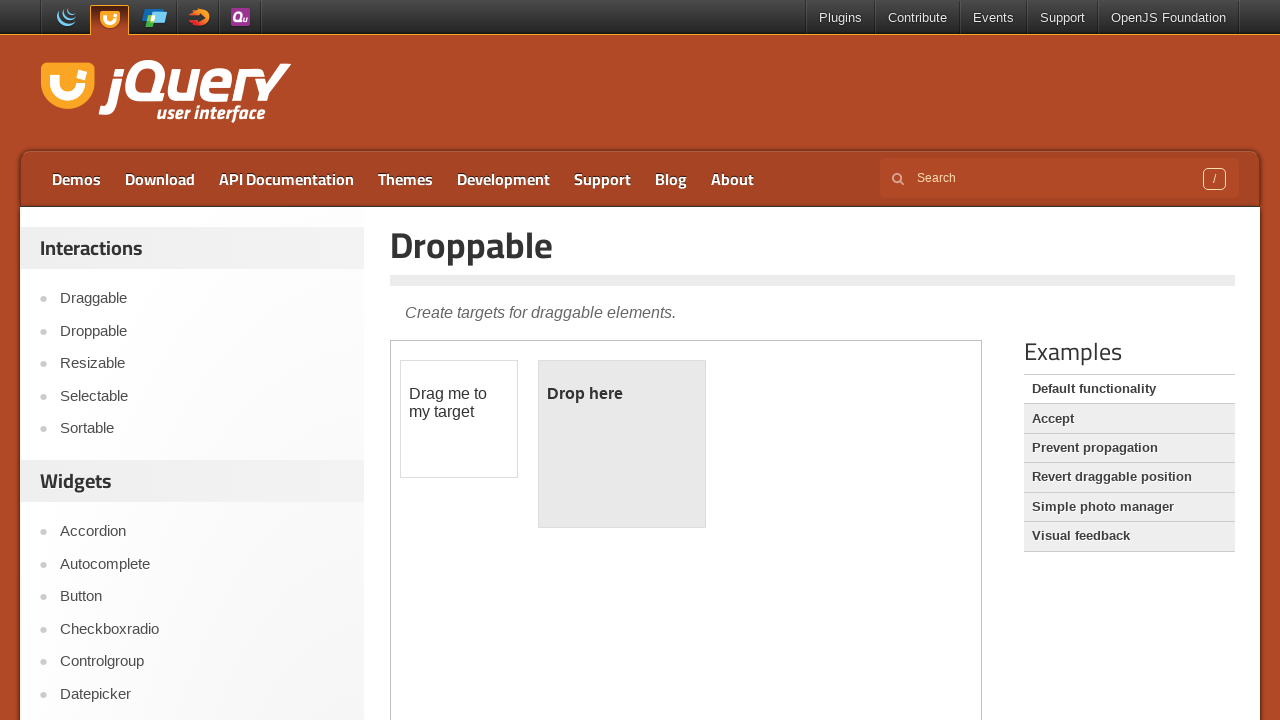

Moved mouse to center of draggable element at (459, 419)
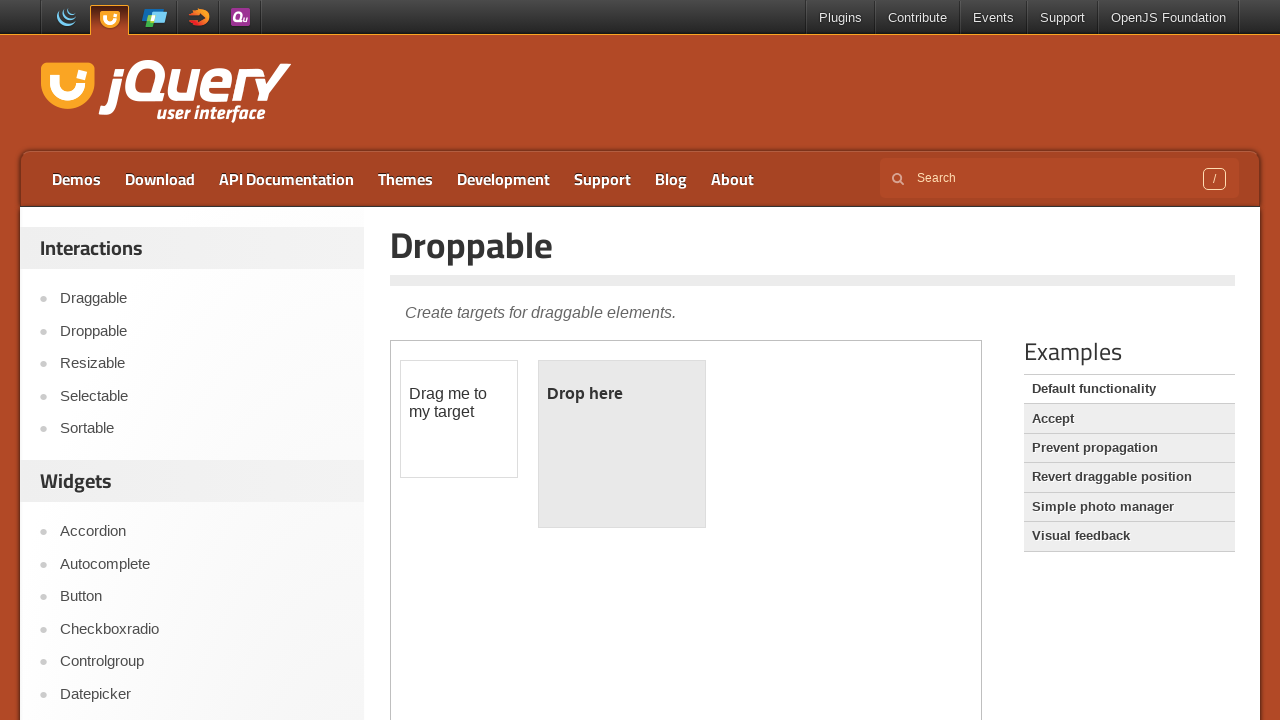

Pressed mouse button down on draggable element at (459, 419)
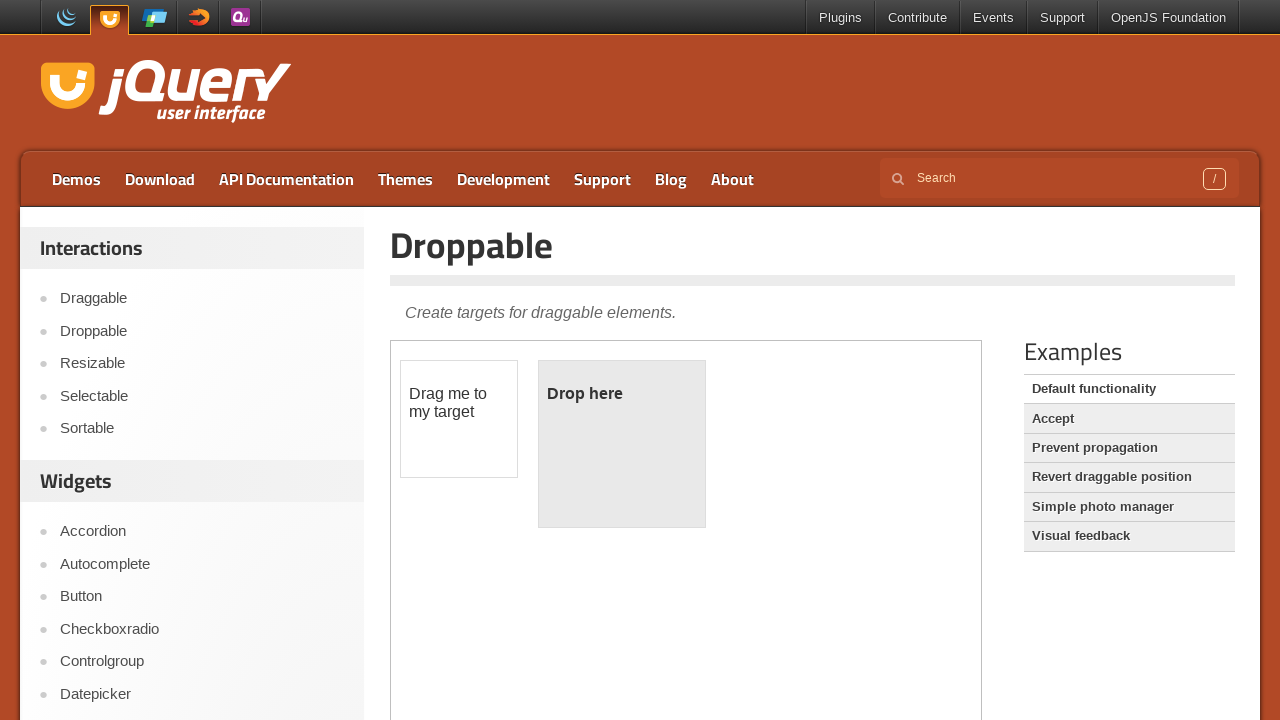

Dragged element 161px right and 22px down toward drop target at (620, 441)
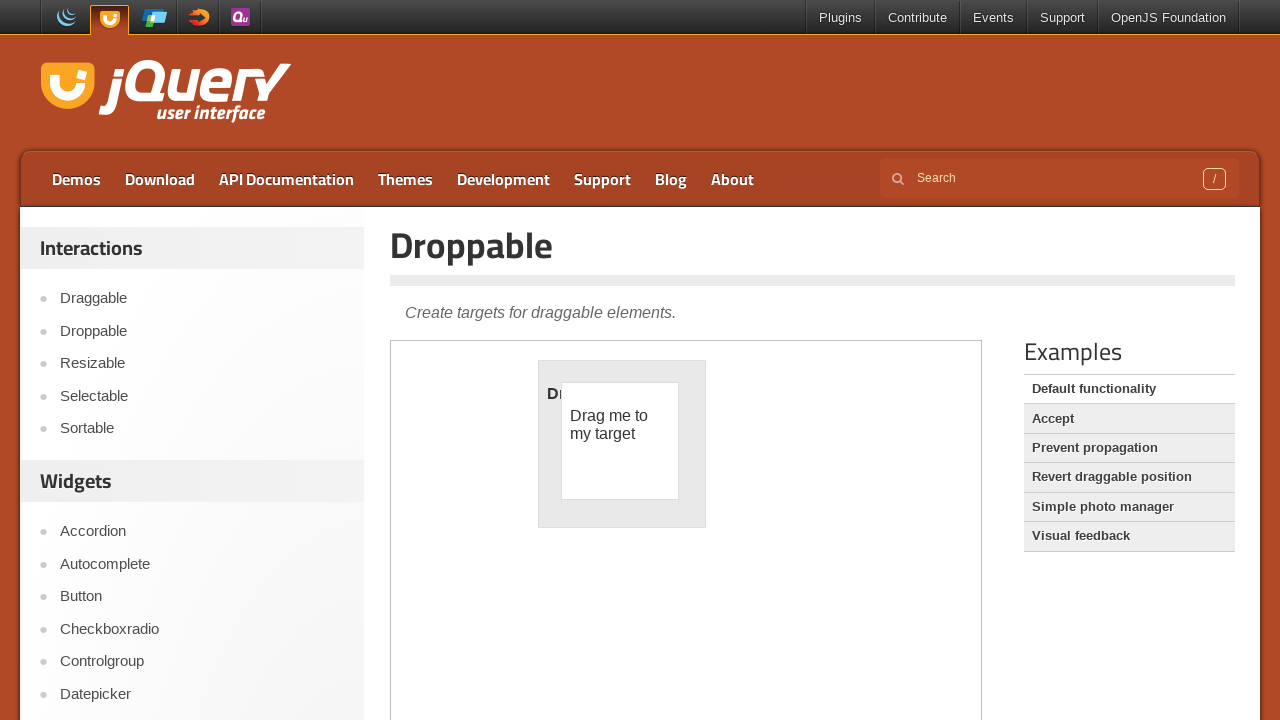

Released mouse button to complete drag and drop at (620, 441)
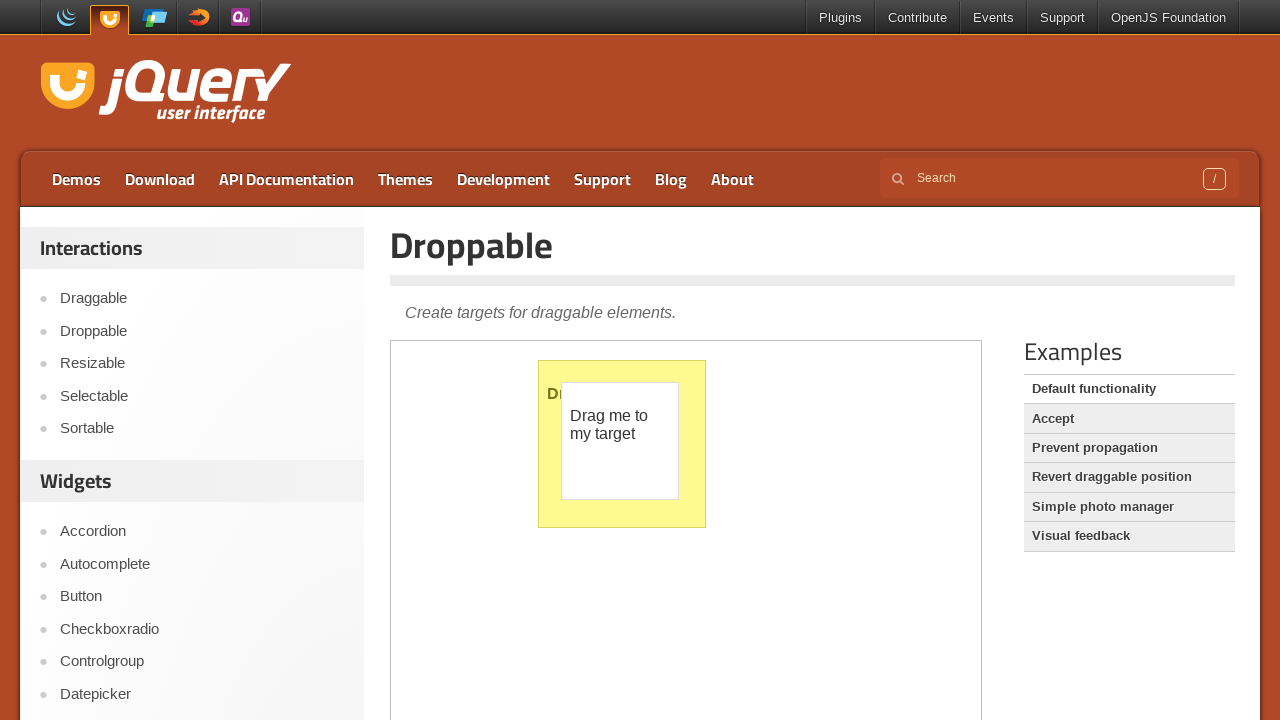

Waited 1 second to observe drag and drop result
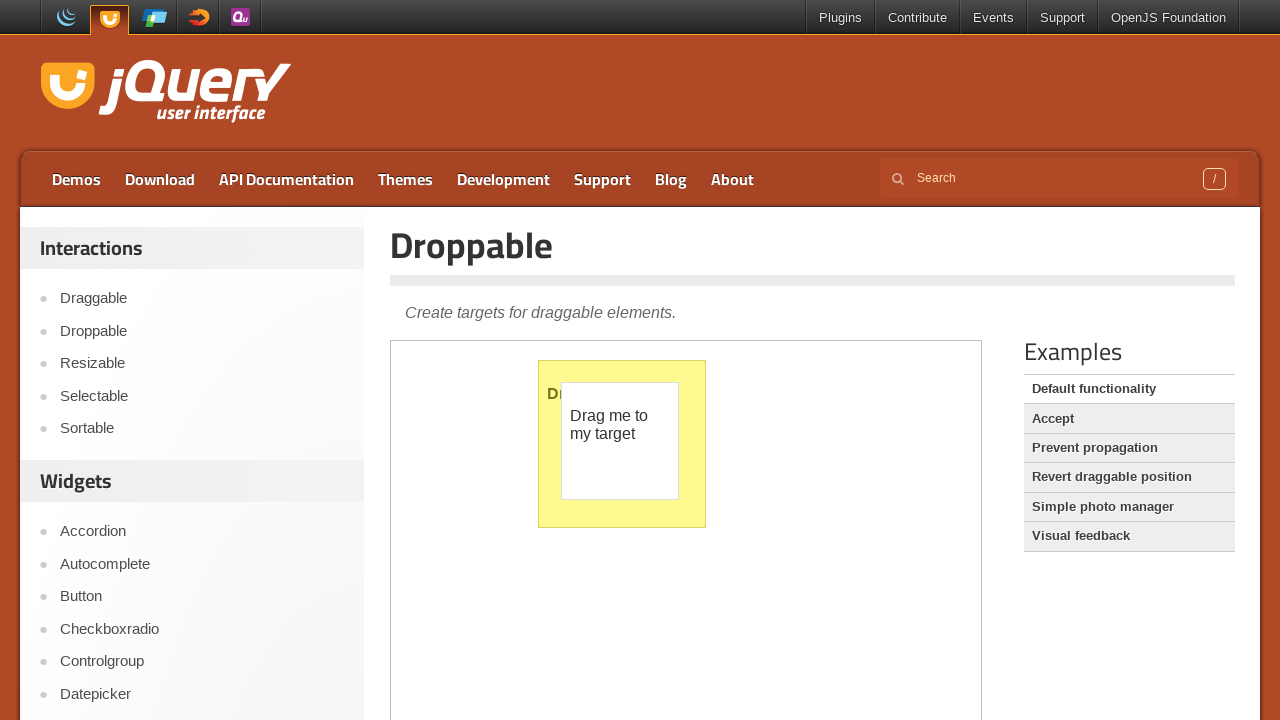

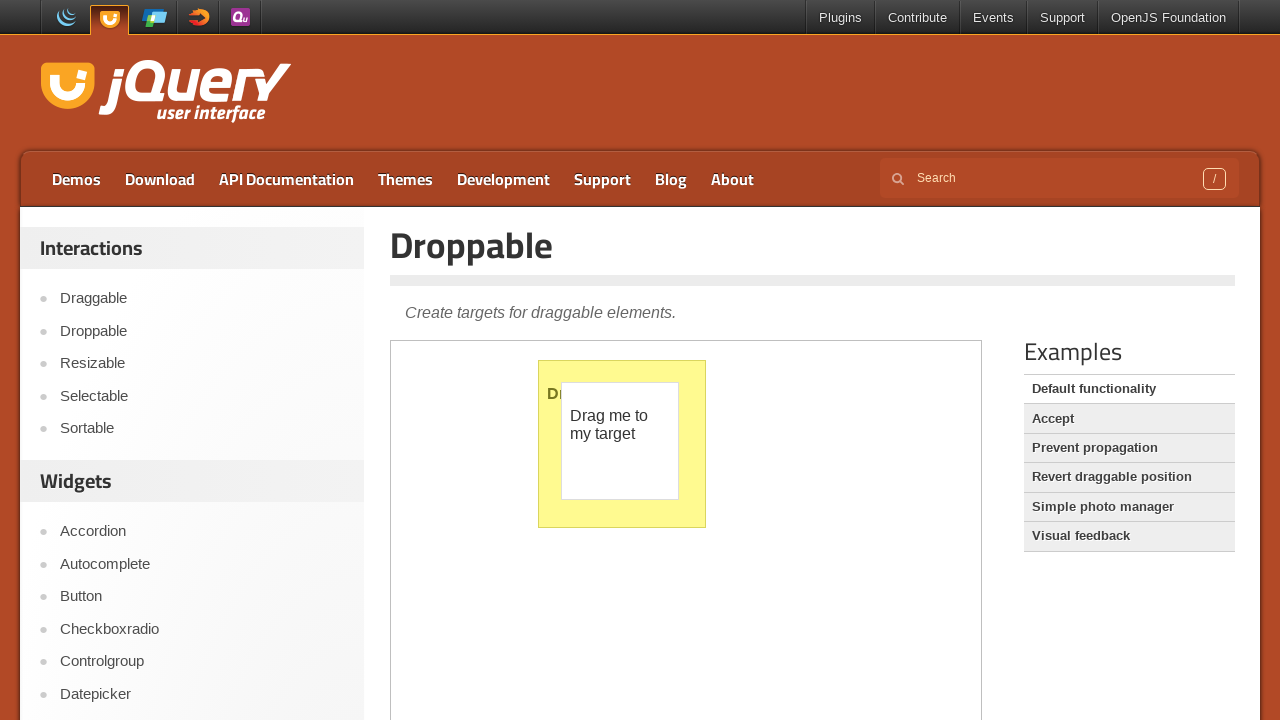